Tests the share icon link by clicking it and verifying it opens the blog in a new tab

Starting URL: https://jgmedellin.vercel.app/

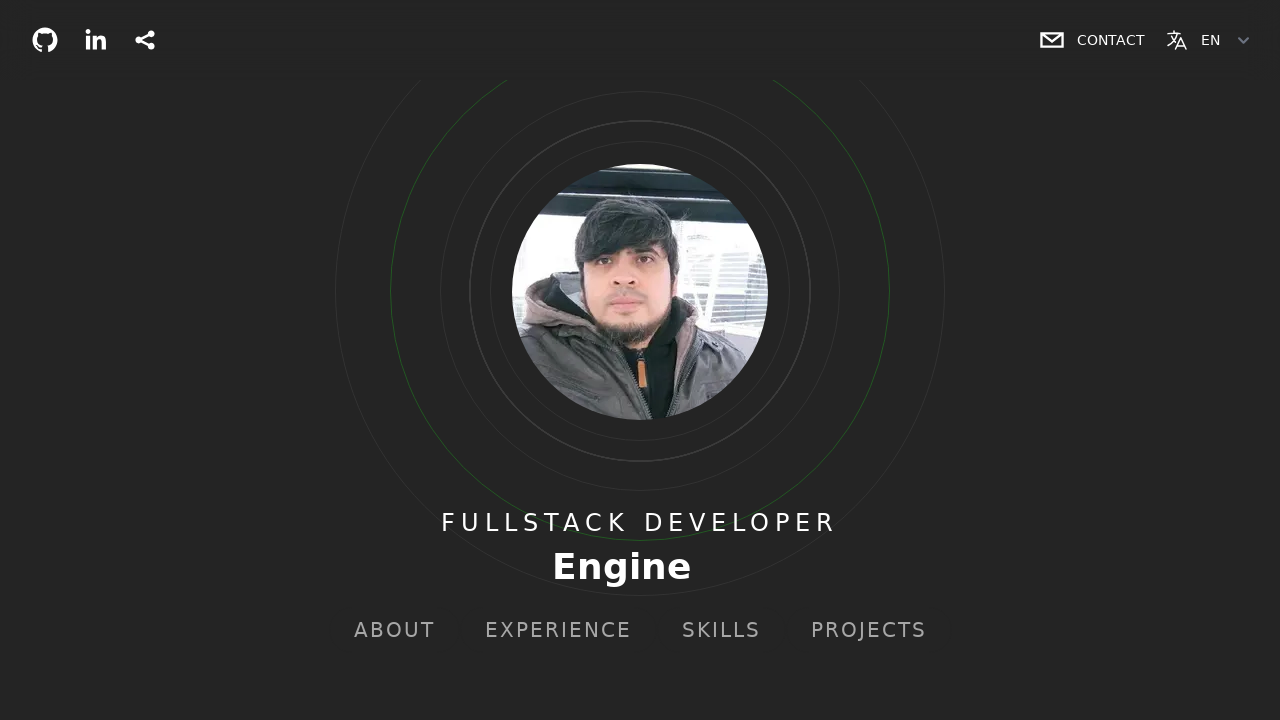

Share icon is now visible on the page
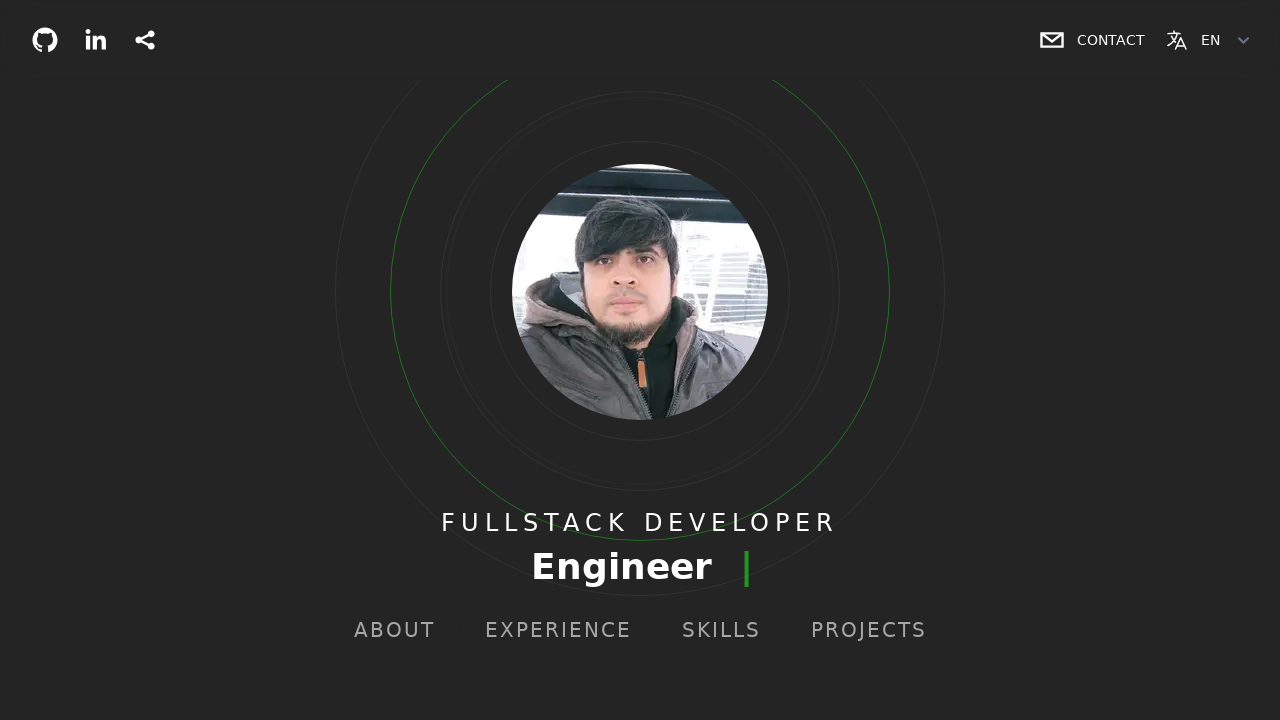

Clicked the share icon at (145, 40) on internal:label="sharethis"i
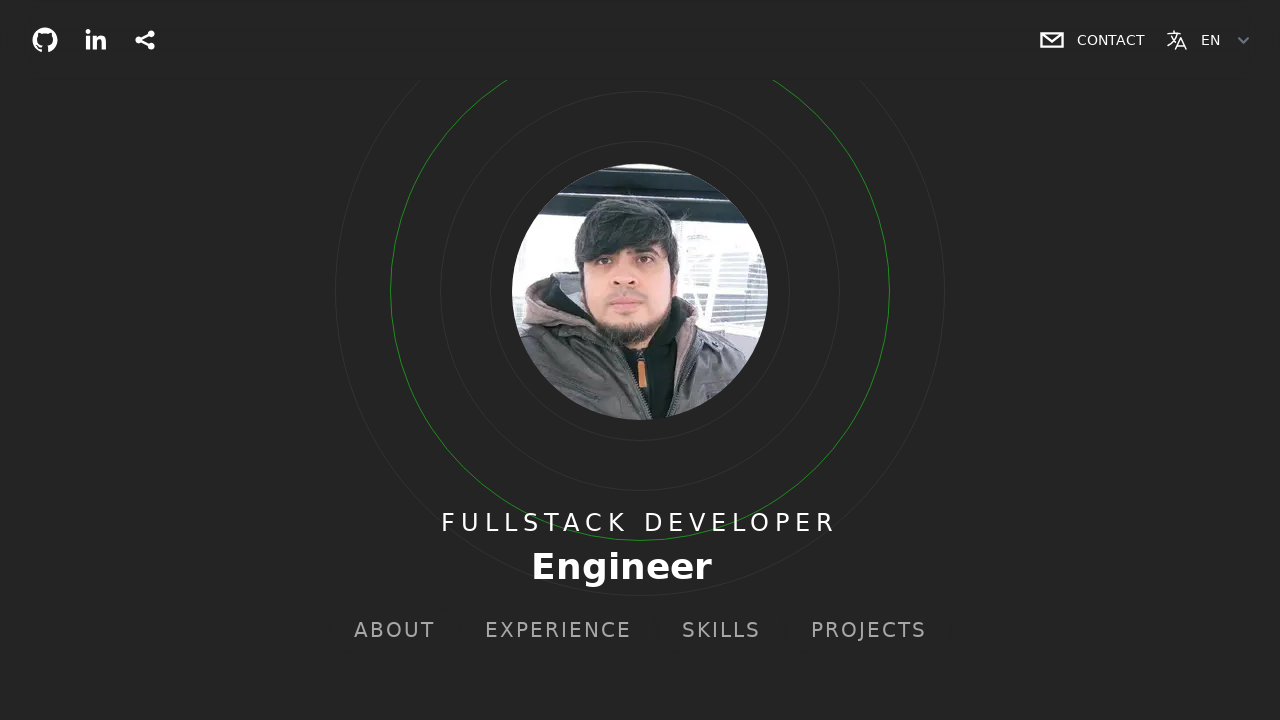

Blog opened in new tab and finished loading
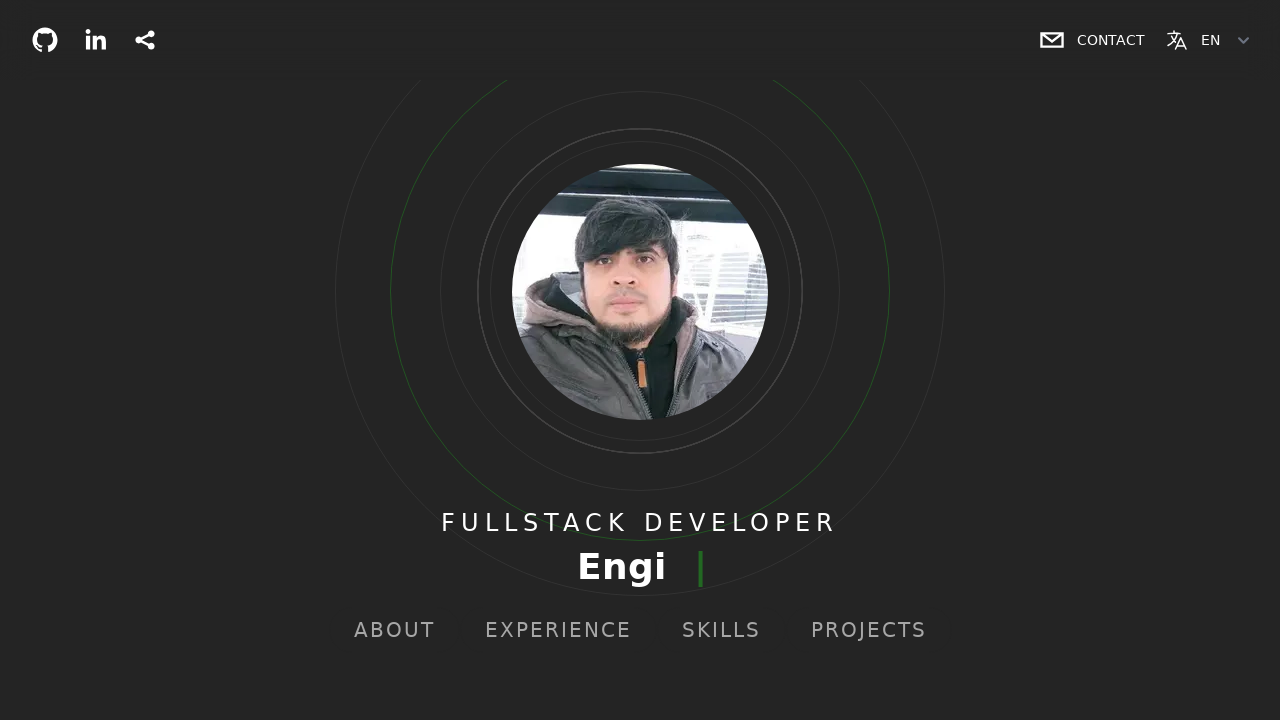

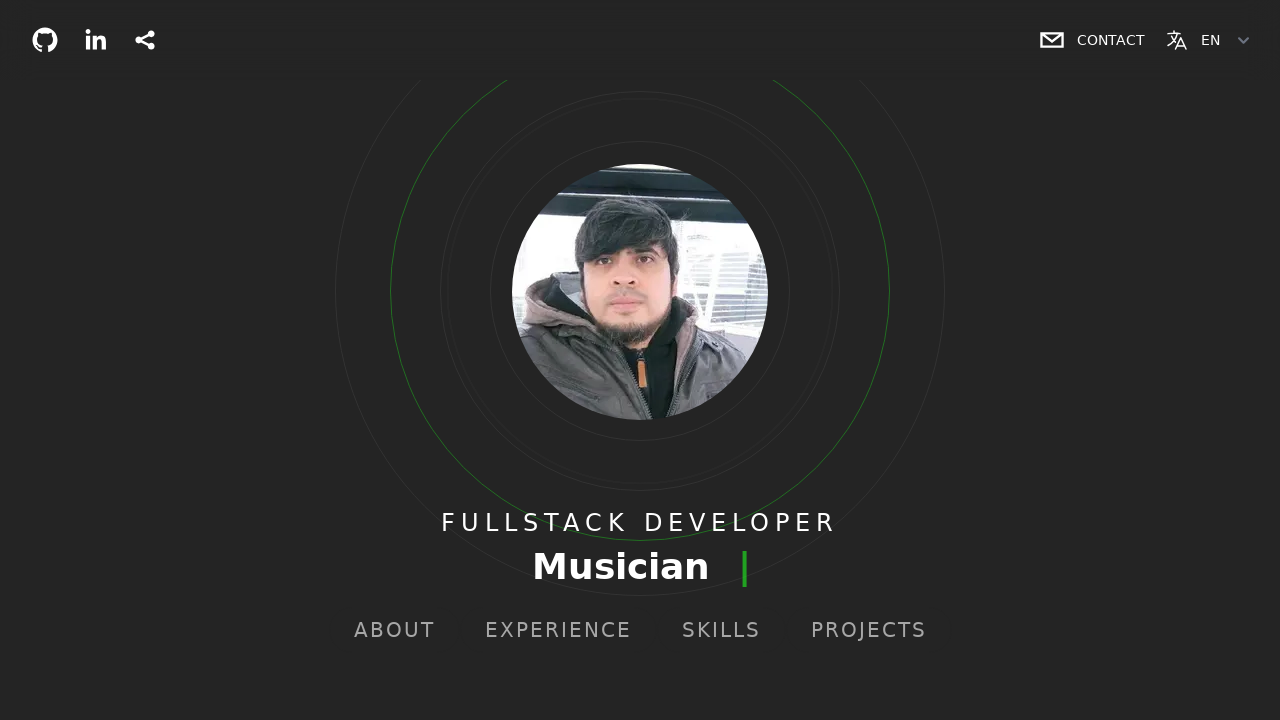